Tests division operation on calculator: 10 divided by 1 equals 10

Starting URL: https://testsheepnz.github.io/BasicCalculator.html

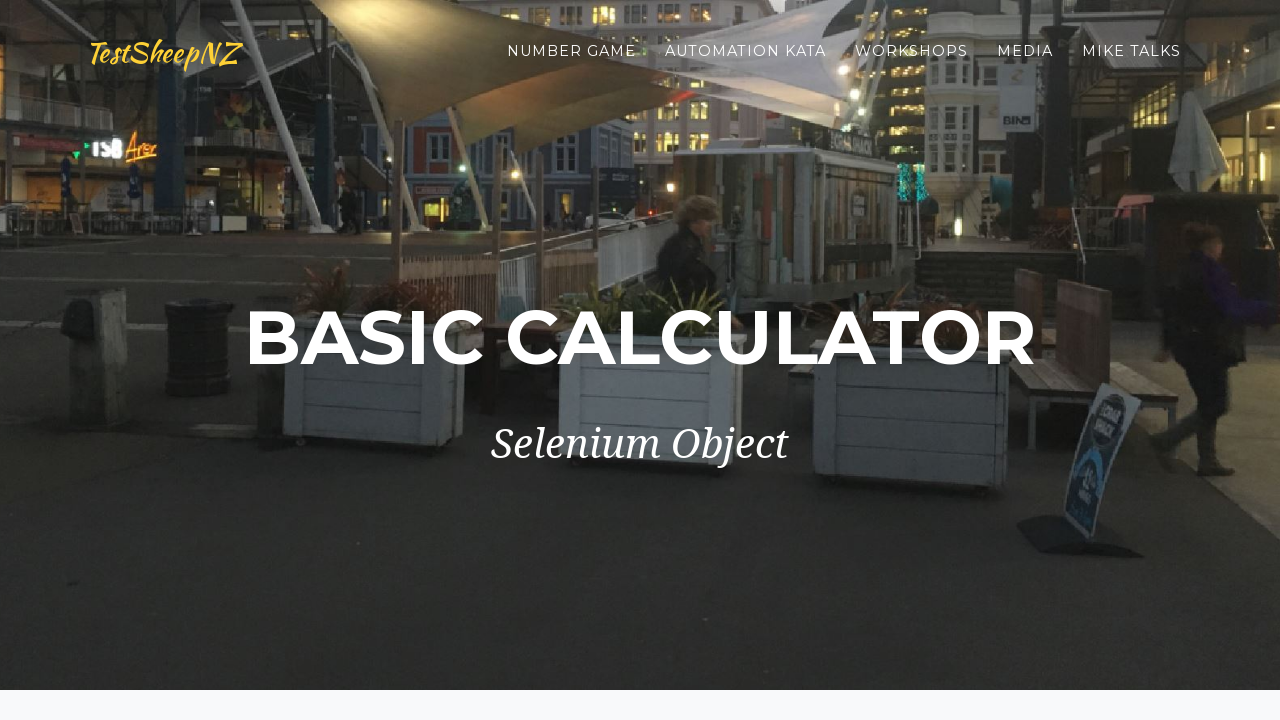

Filled first number field with '10' on #number1Field
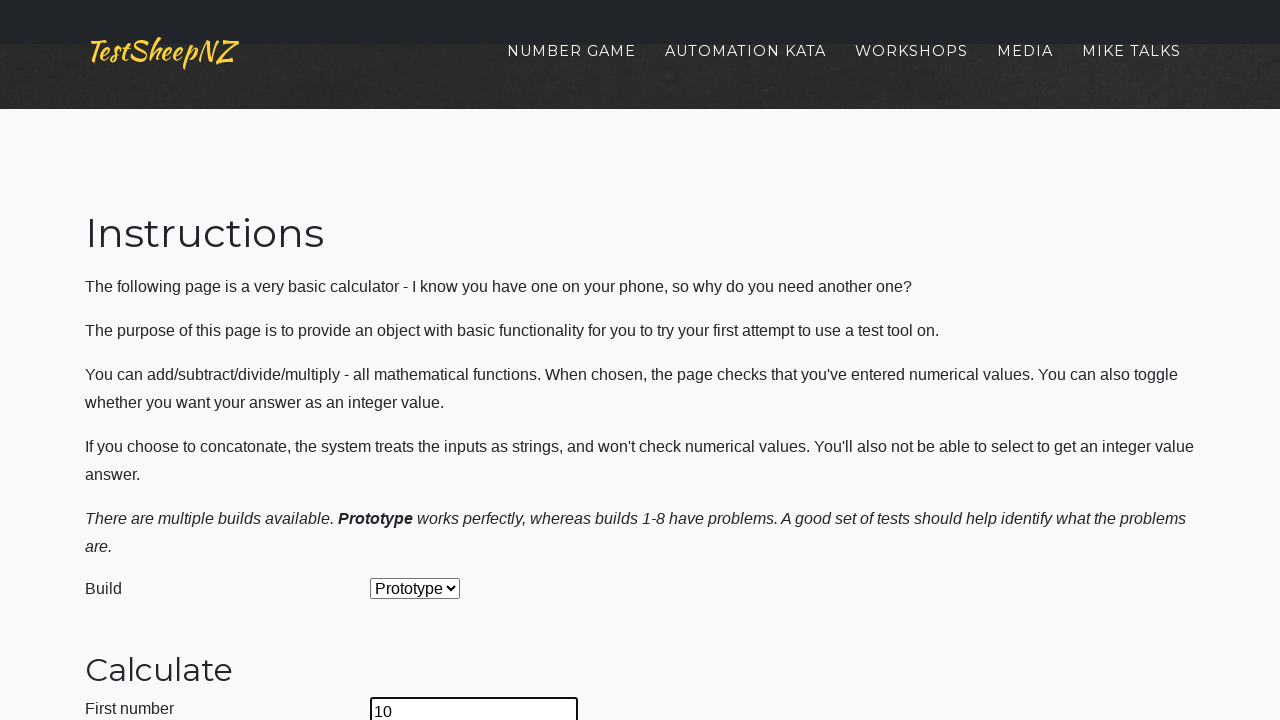

Filled second number field with '1' on #number2Field
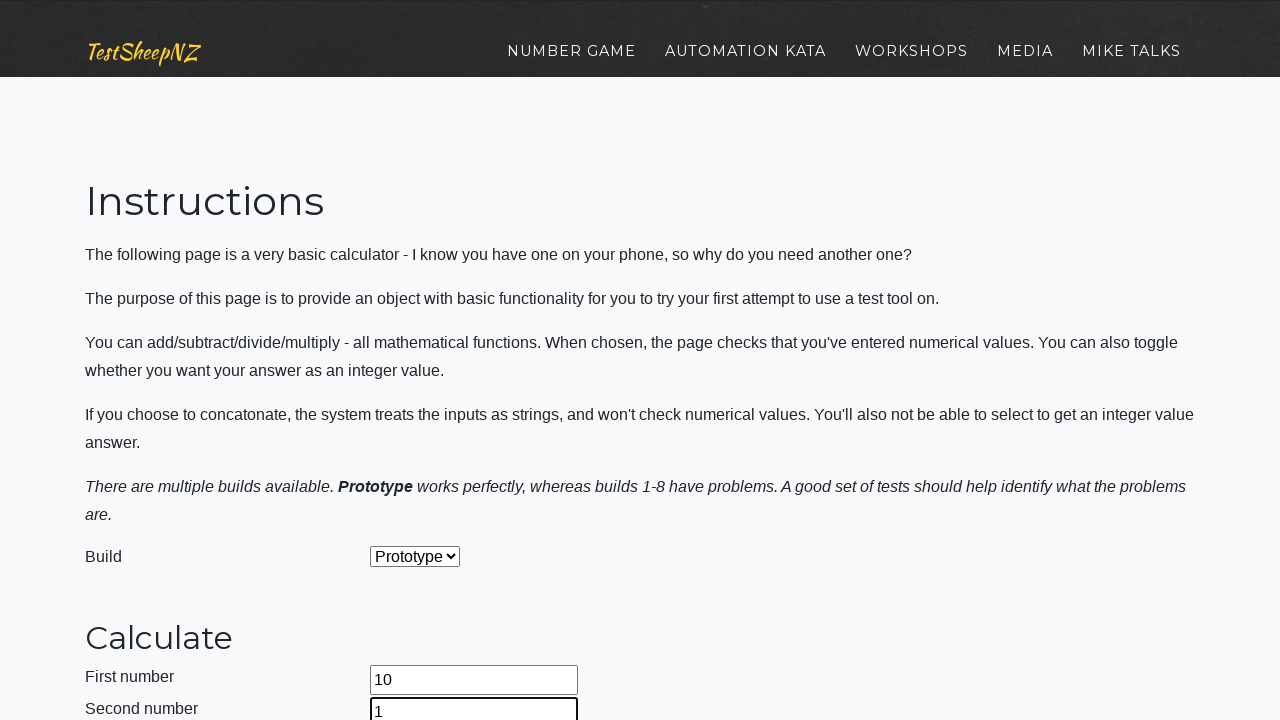

Clicked operation dropdown to open it at (426, 360) on #selectOperationDropdown
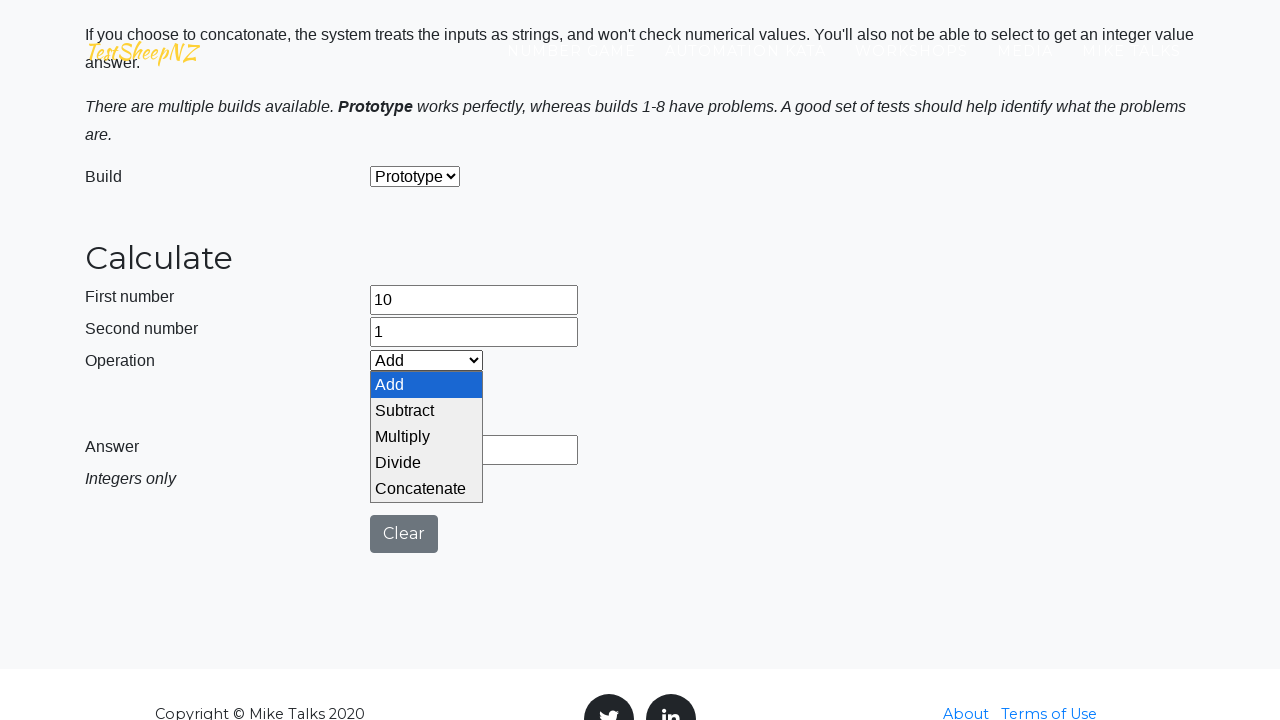

Selected 'Divide' operation from dropdown on #selectOperationDropdown
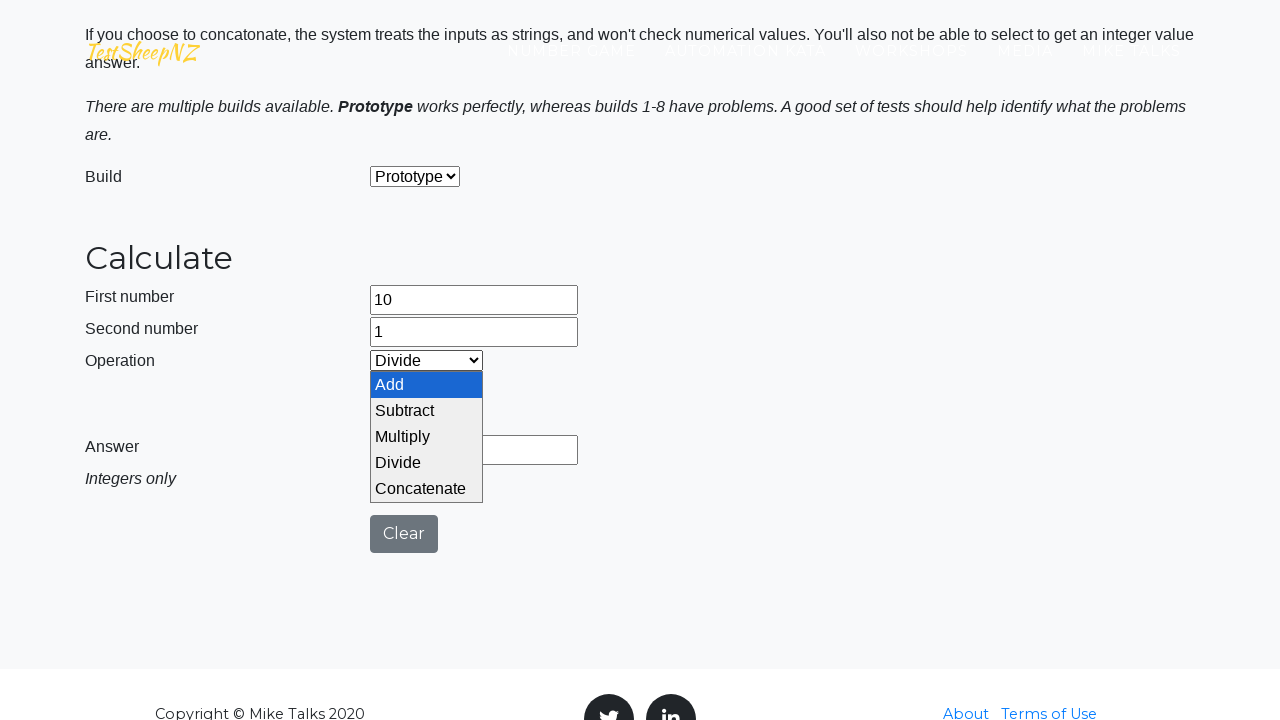

Clicked calculate button to perform division at (422, 400) on #calculateButton
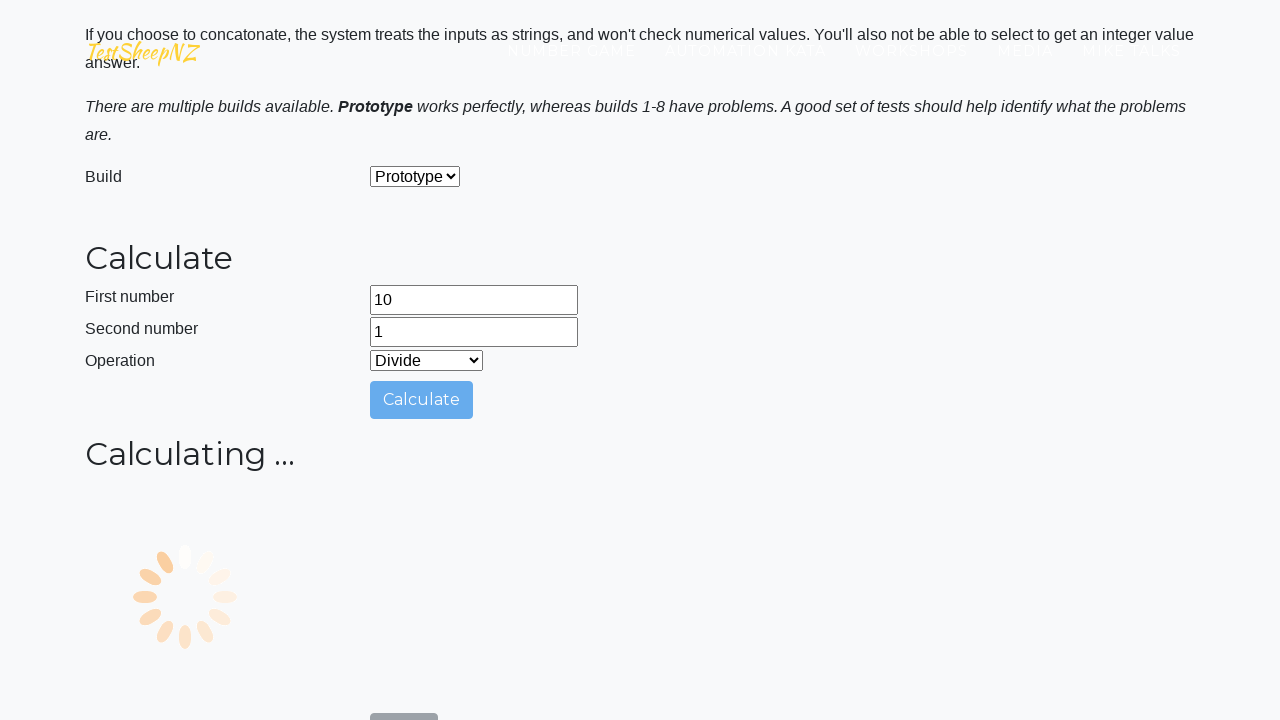

Result field loaded and is visible
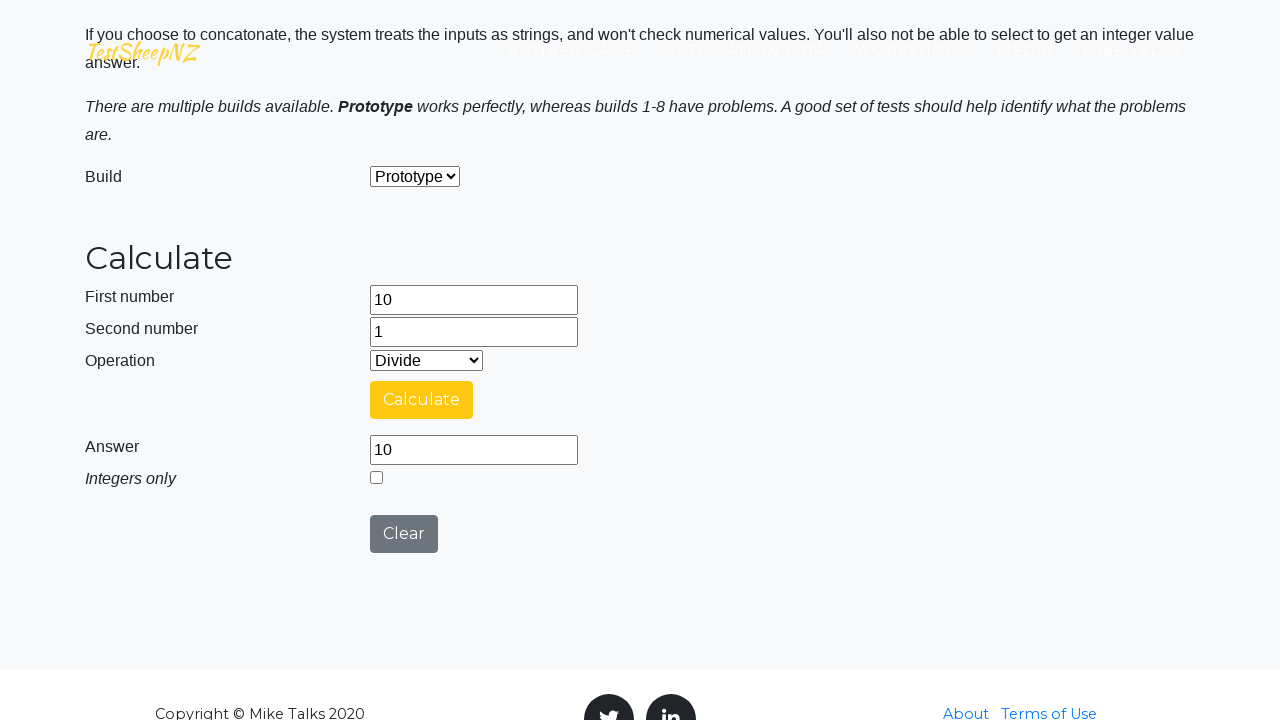

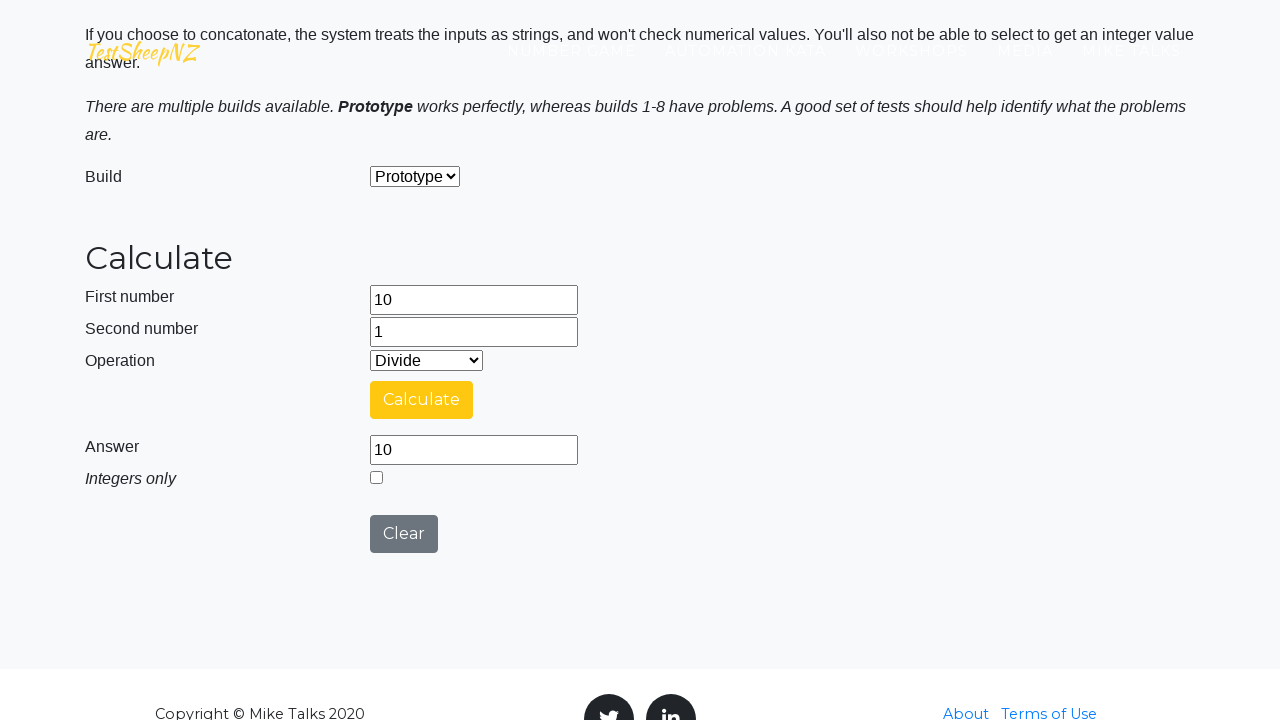